Navigates to a practice page with a web table and clicks a checkbox for a specific row identified by the text "Joe.Root"

Starting URL: https://selectorshub.com/xpath-practice-page/

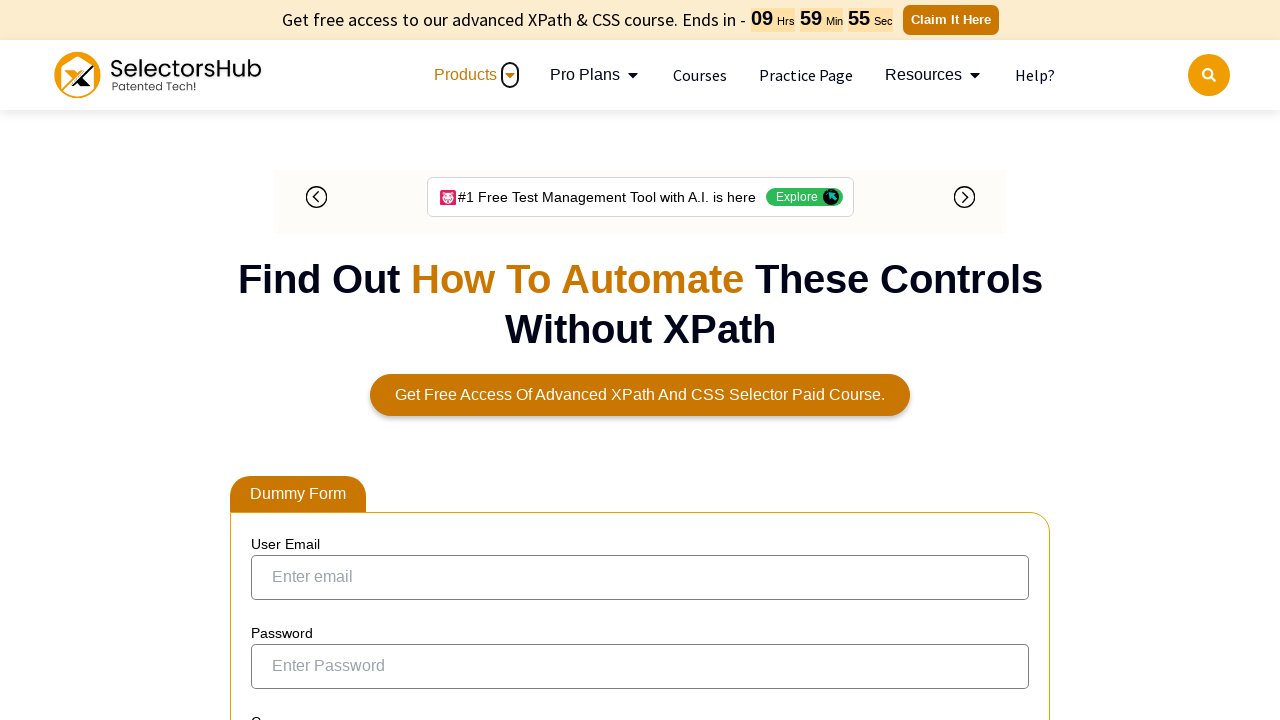

Clicked checkbox for Joe.Root row in the web table at (274, 353) on xpath=//a[text()='Joe.Root']//parent::td/preceding-sibling::td/input
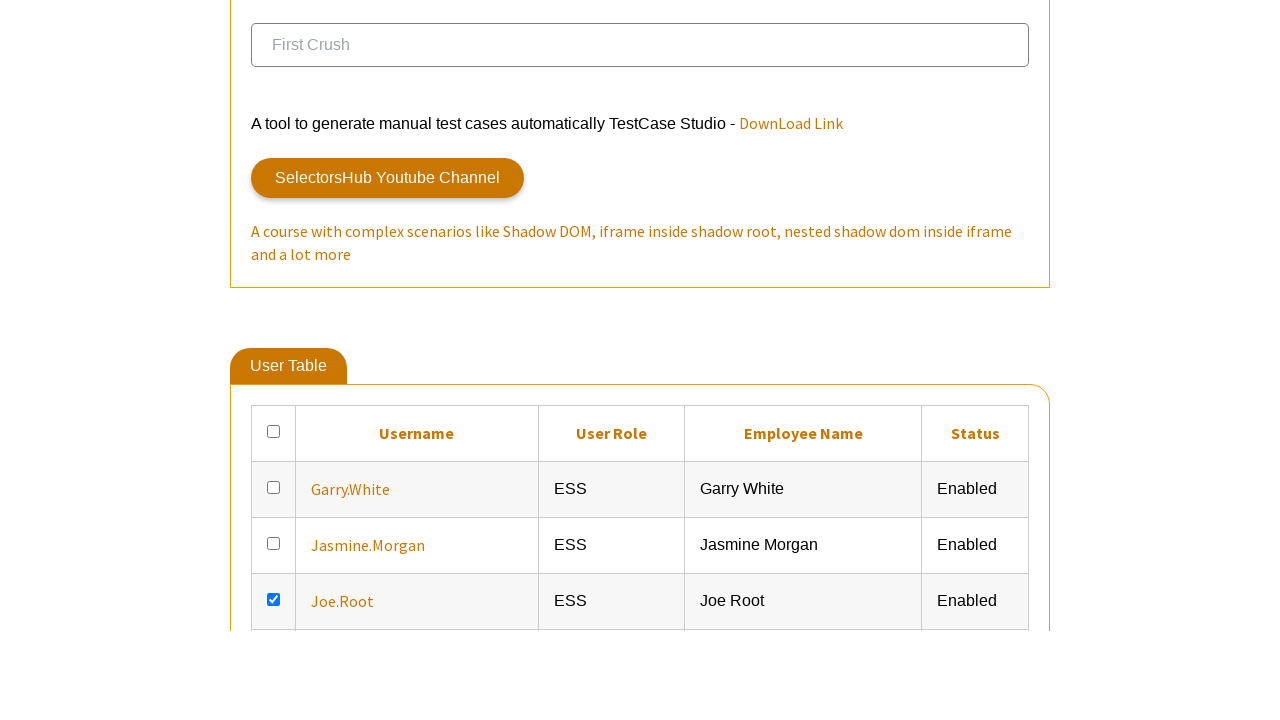

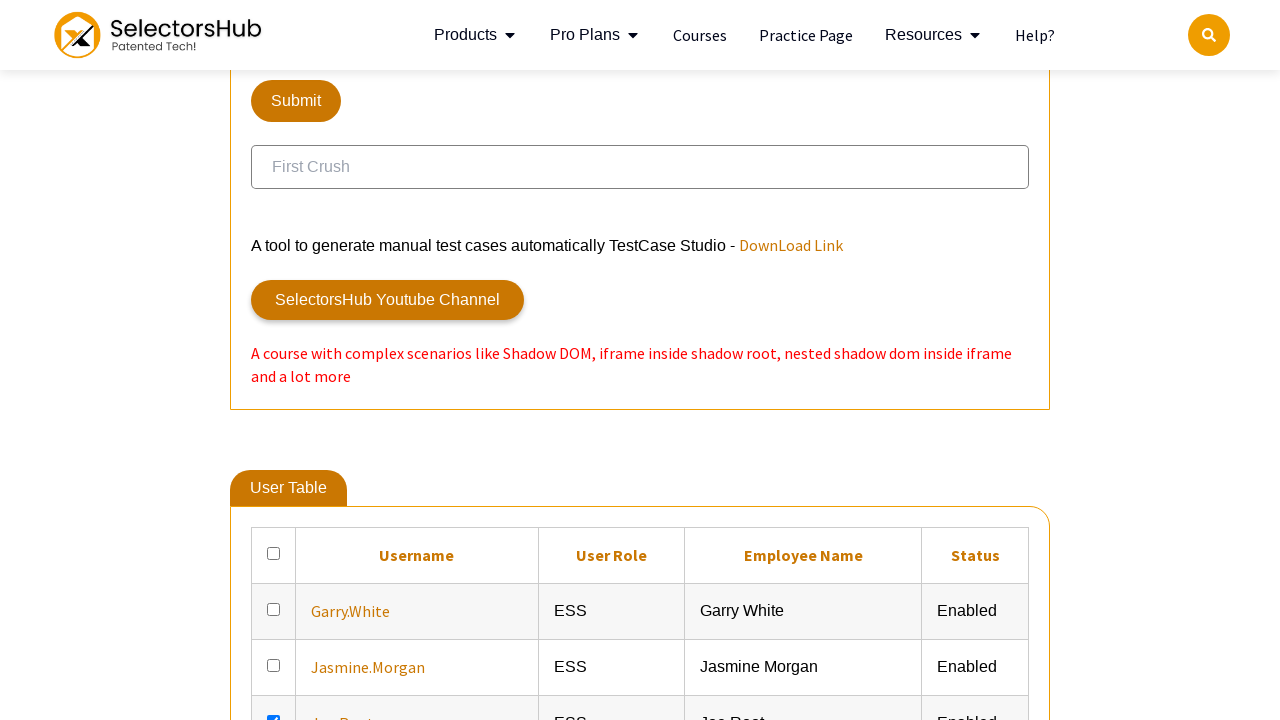